Tests JavaScript alert handling by clicking buttons that trigger alert, confirm, and prompt dialogs, then accepting/dismissing them

Starting URL: https://www.hyrtutorials.com/p/alertsdemo.html

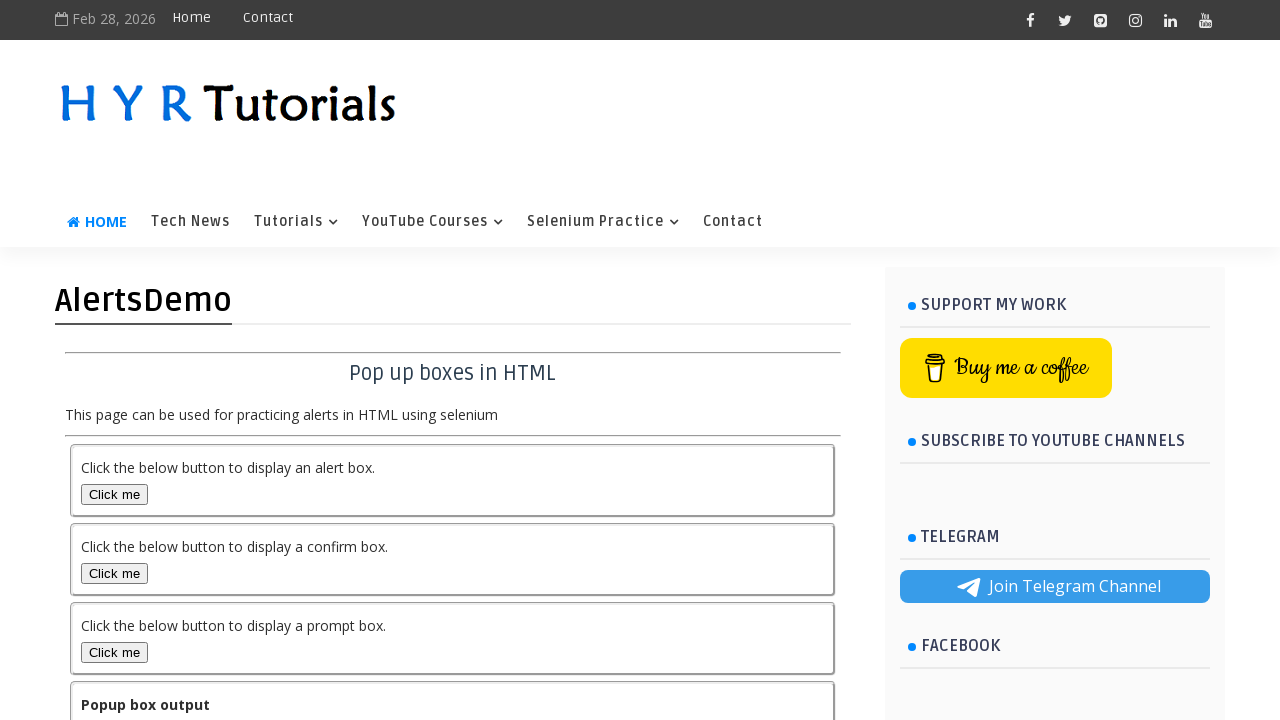

Navigated to alerts demo page
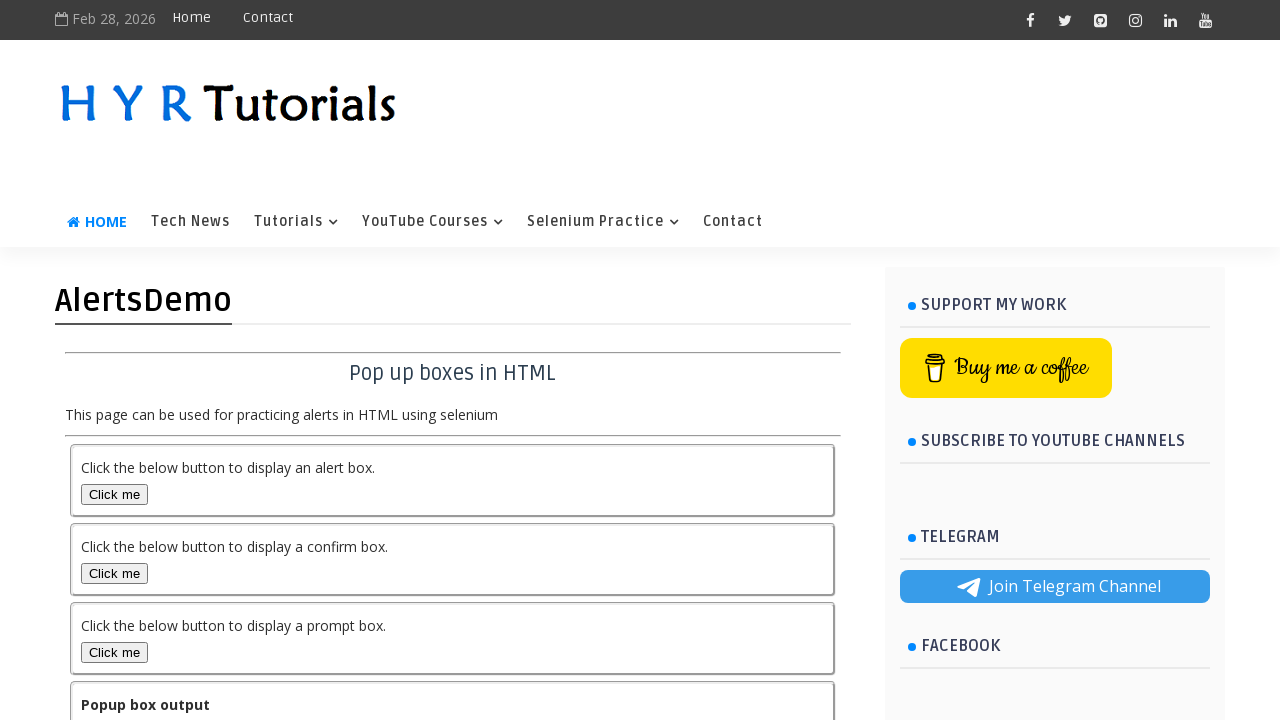

Set up dialog handler to accept alert
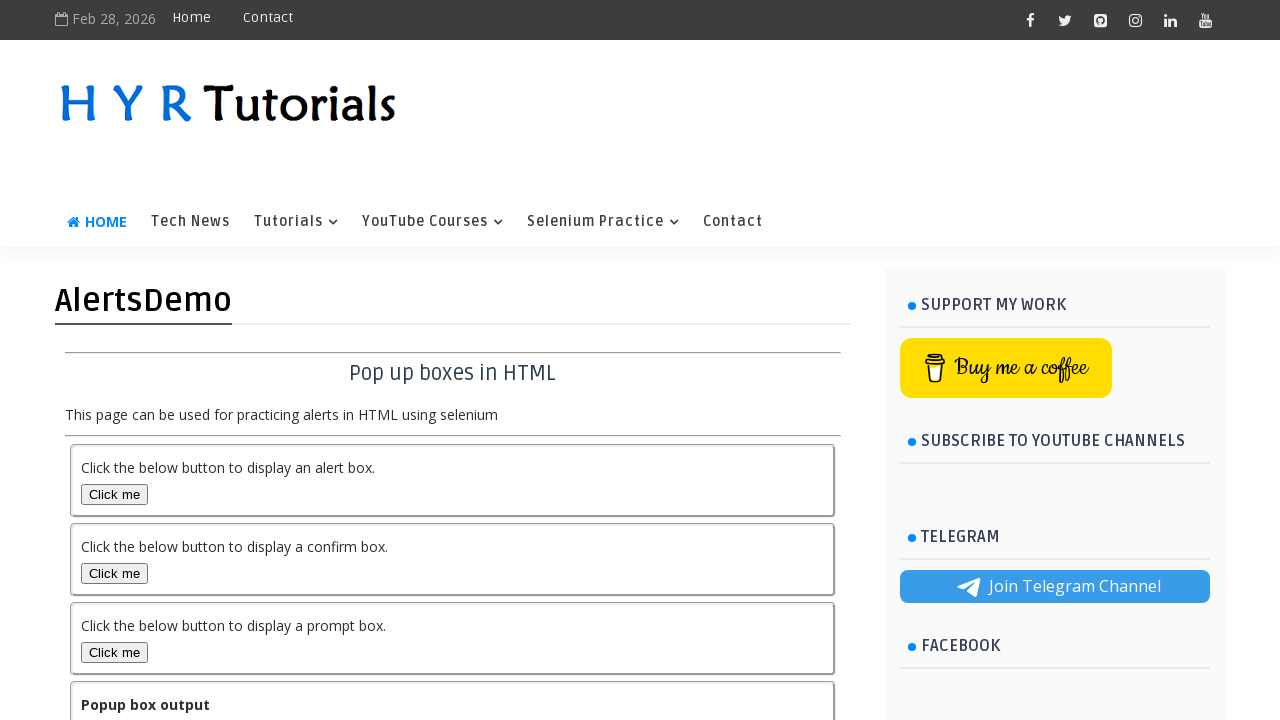

Clicked alert box button at (114, 494) on #alertBox
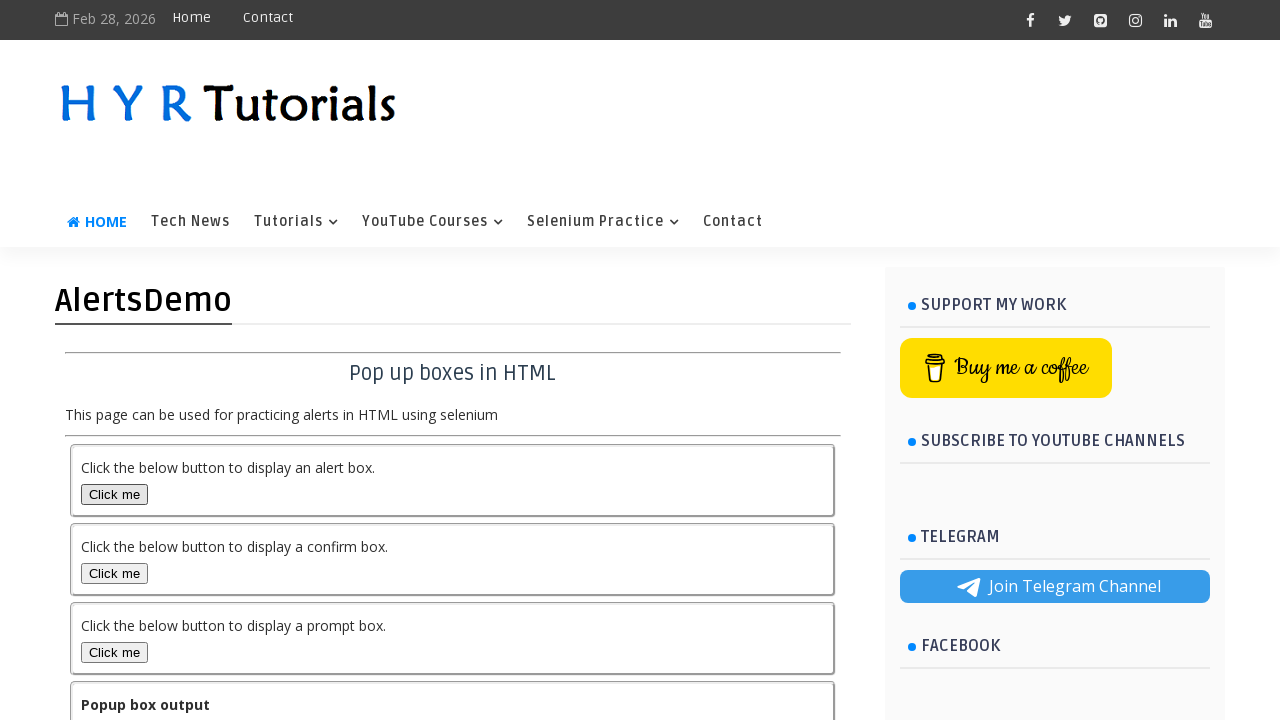

Waited for alert dialog to process
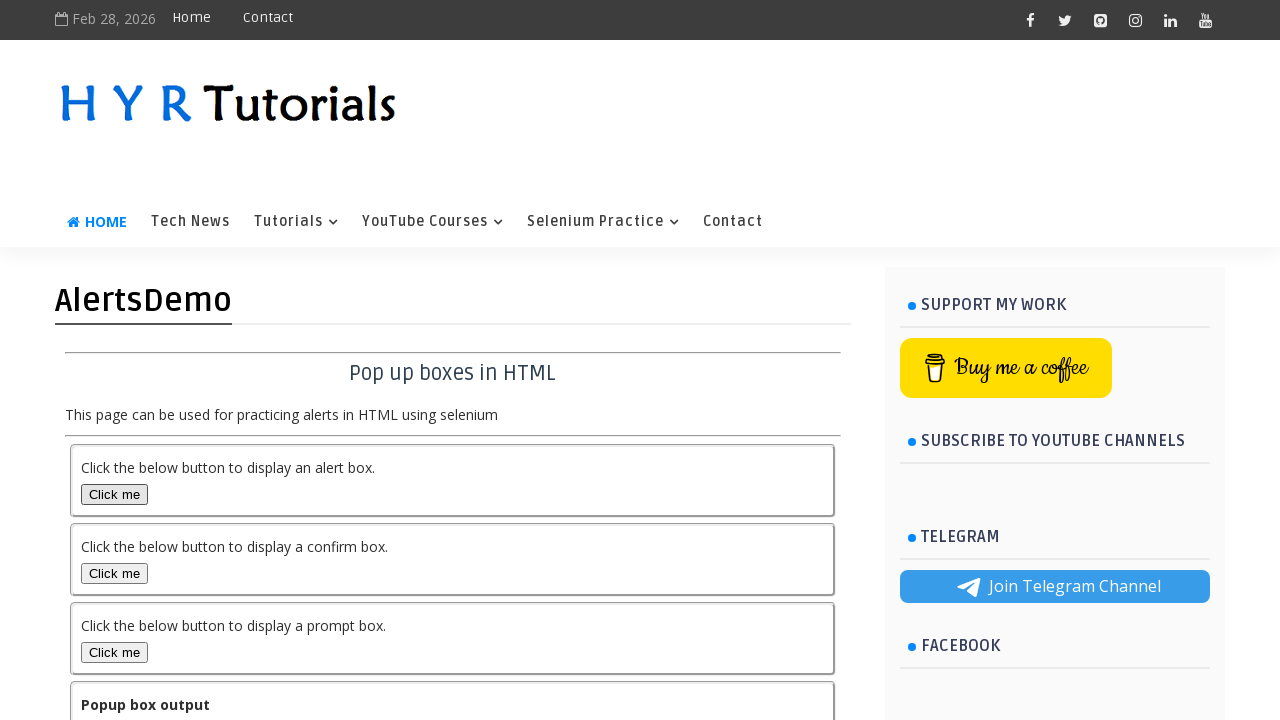

Set up dialog handler to dismiss confirm dialog
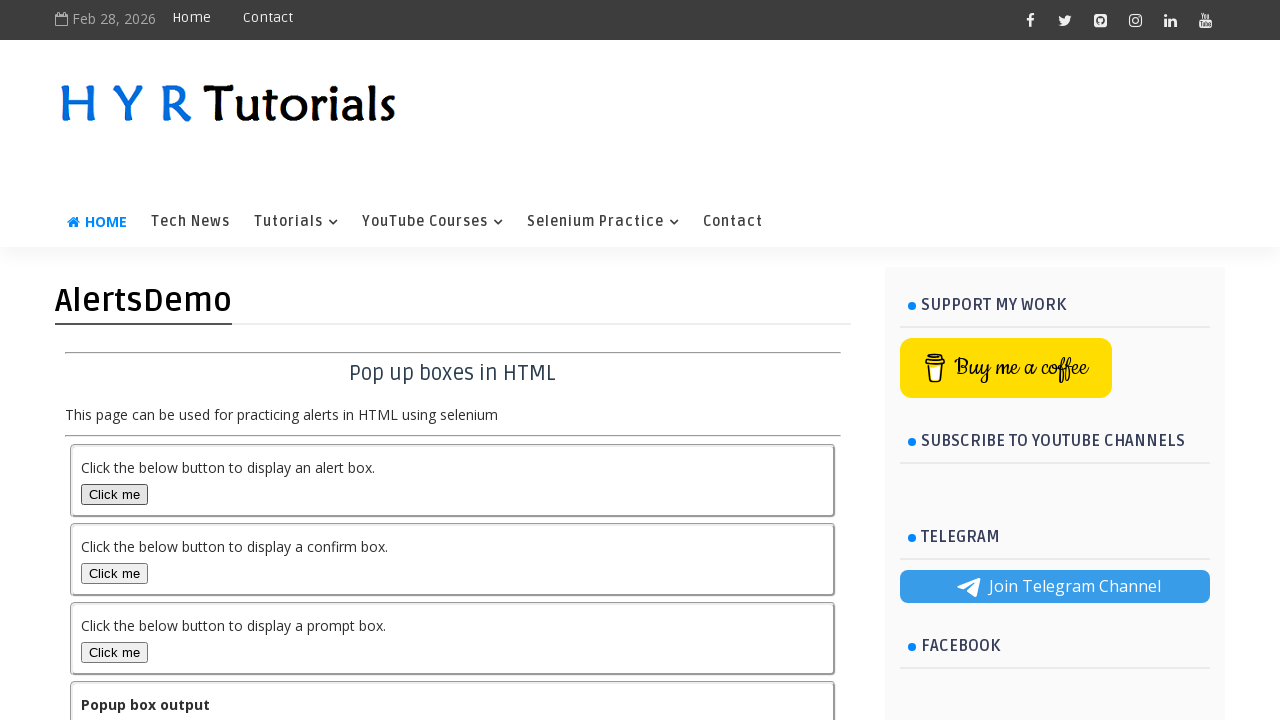

Clicked confirm box button at (114, 573) on #confirmBox
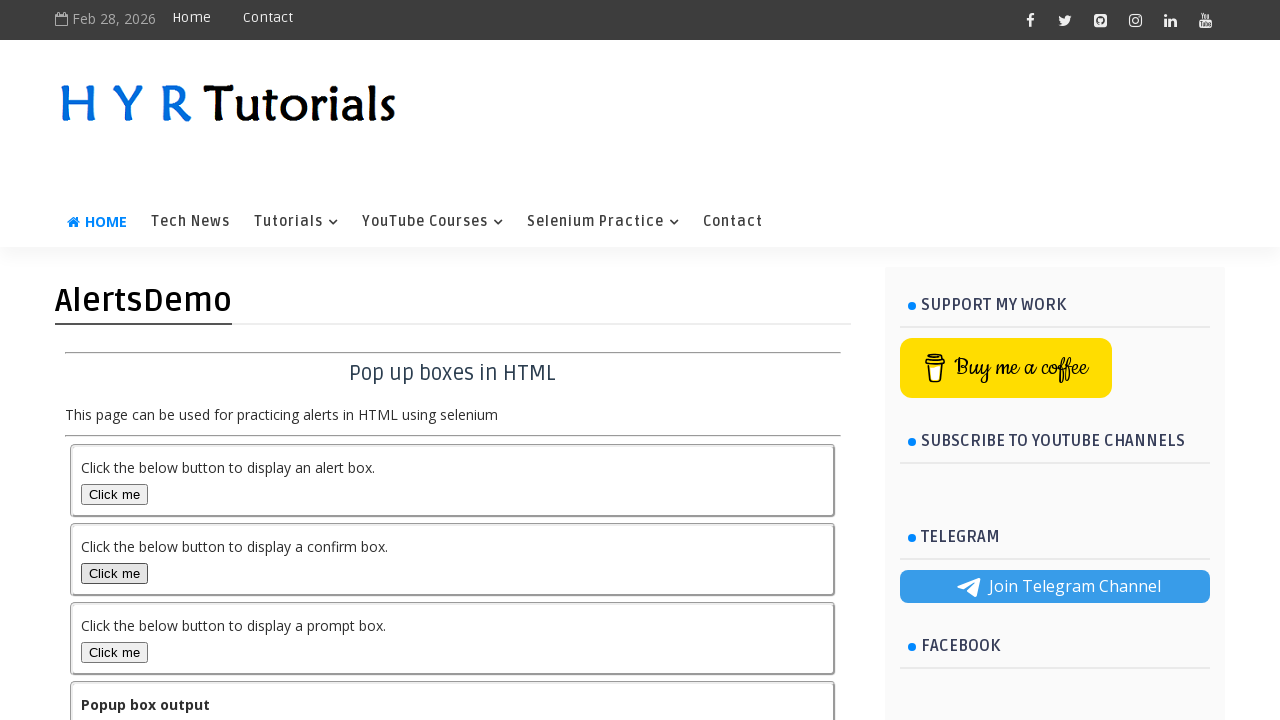

Waited for confirm dialog to process
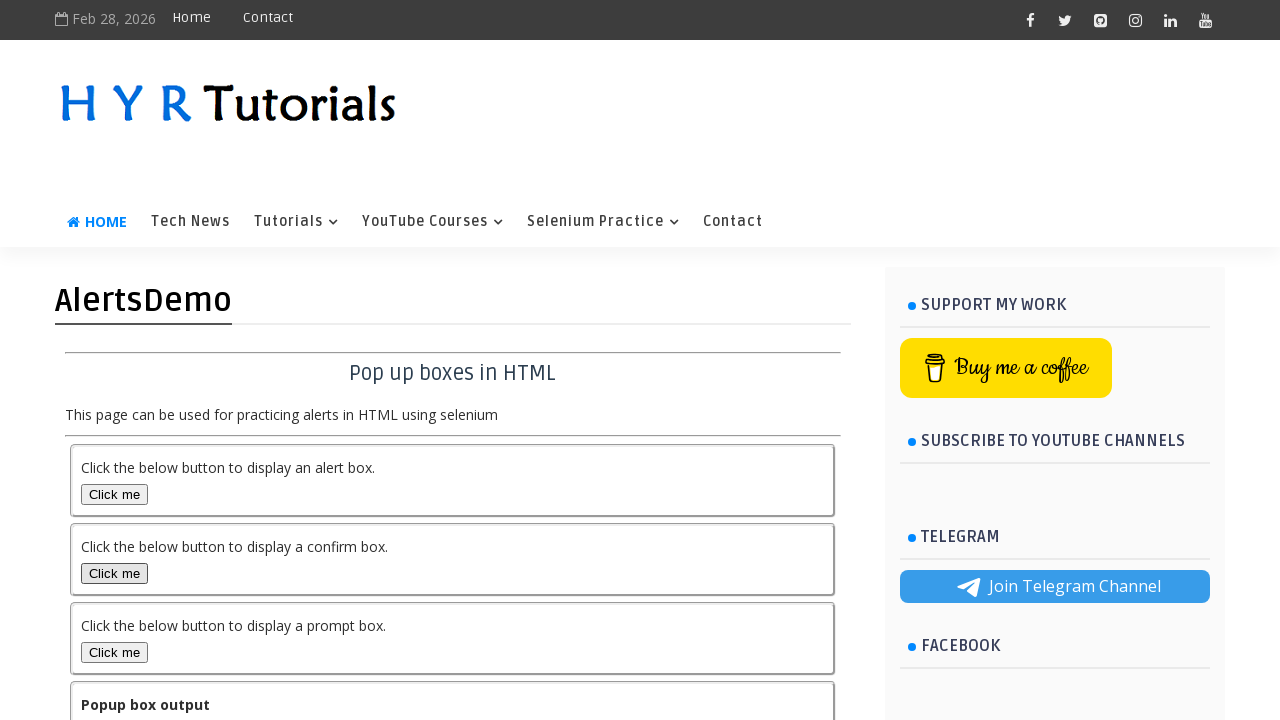

Set up dialog handler to accept prompt with 'Jennifer'
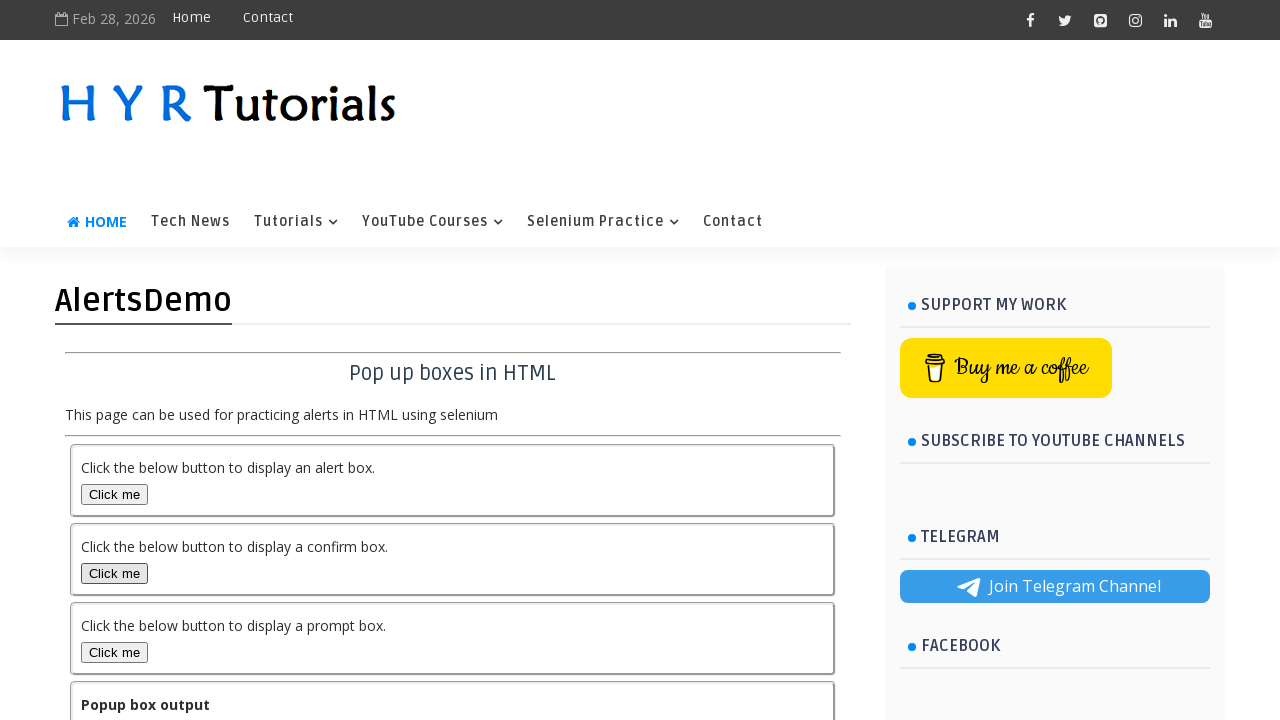

Clicked prompt box button at (114, 652) on #promptBox
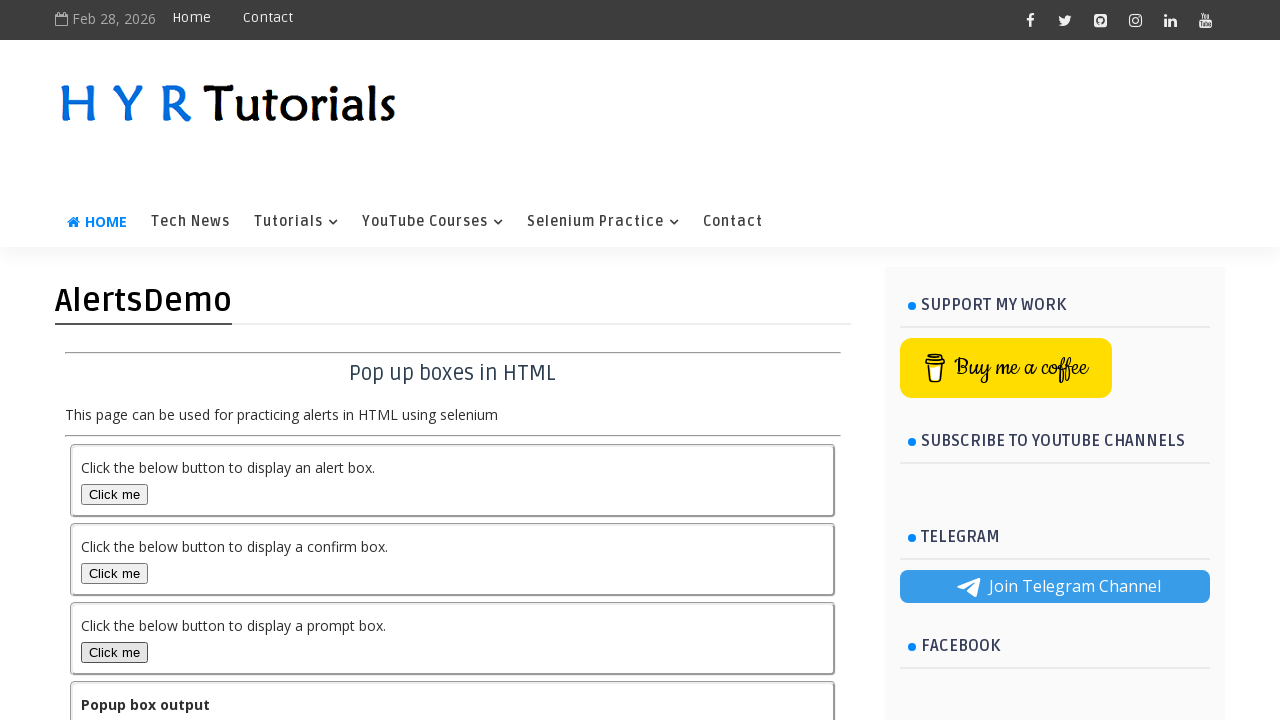

Output element loaded after prompt dialog
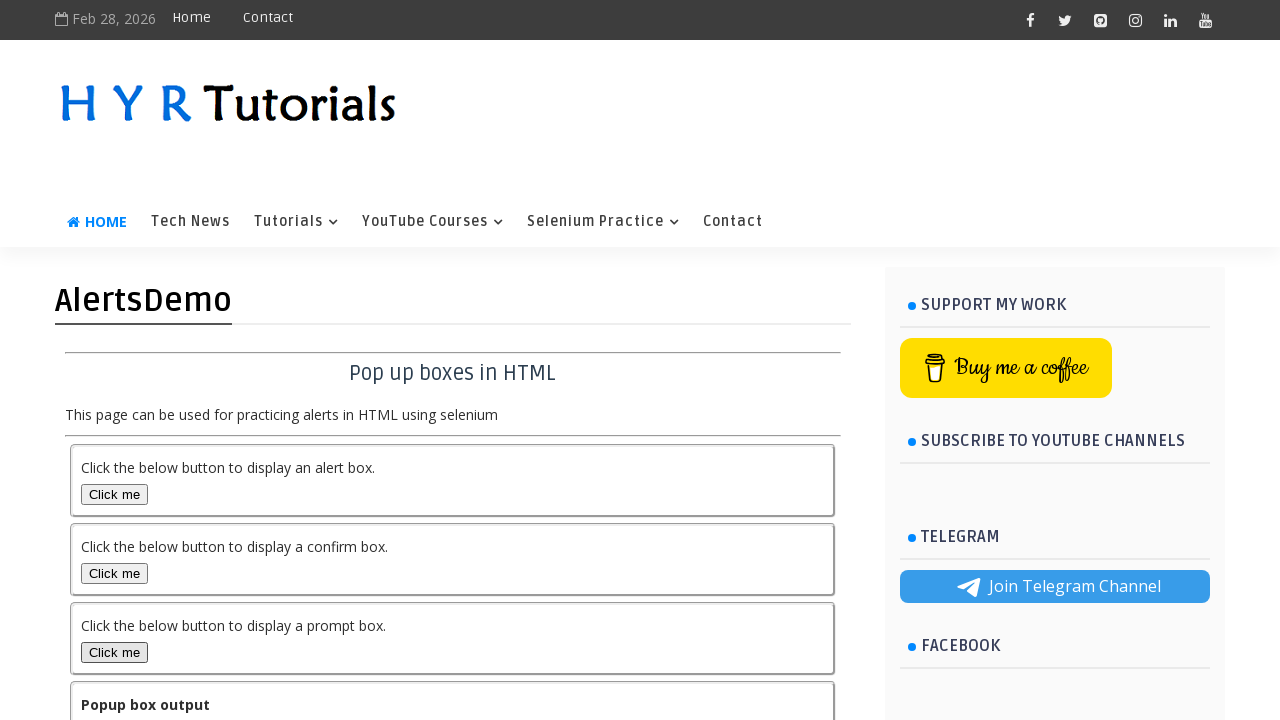

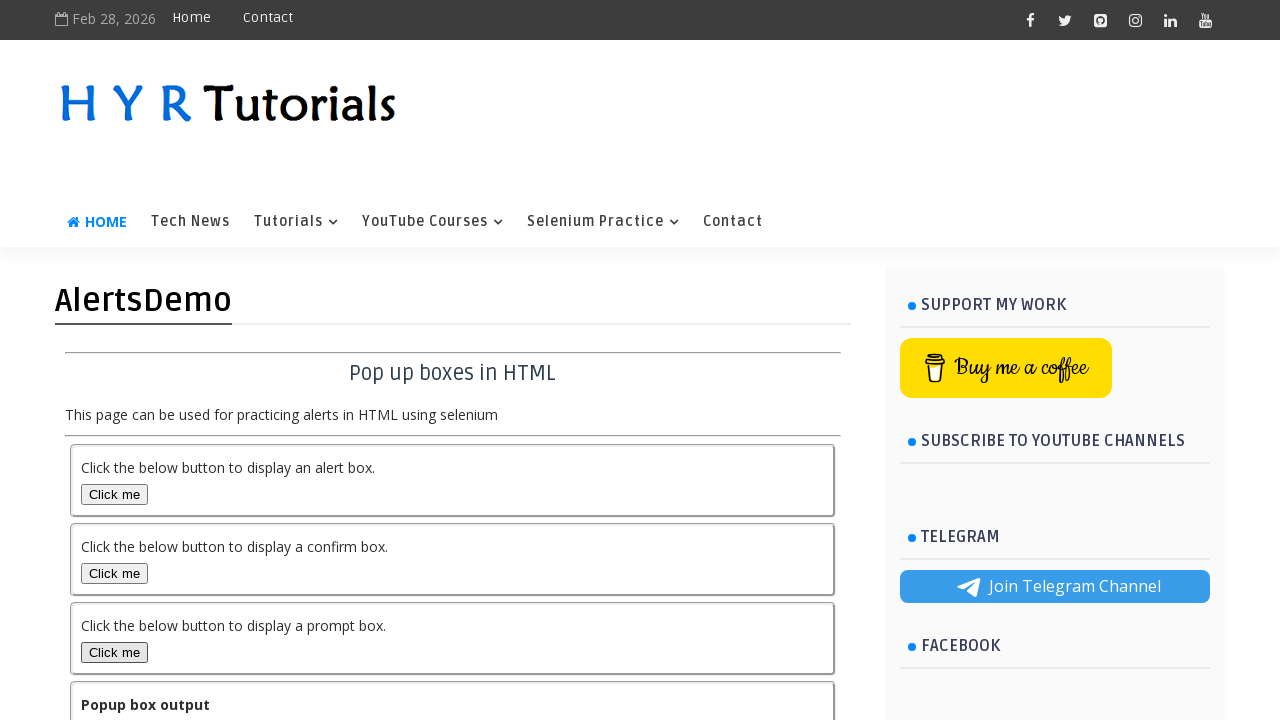